Tests hover/mouseover functionality on the "IT Course" navigation menu item to trigger a dropdown or submenu display

Starting URL: http://cognextech.com/

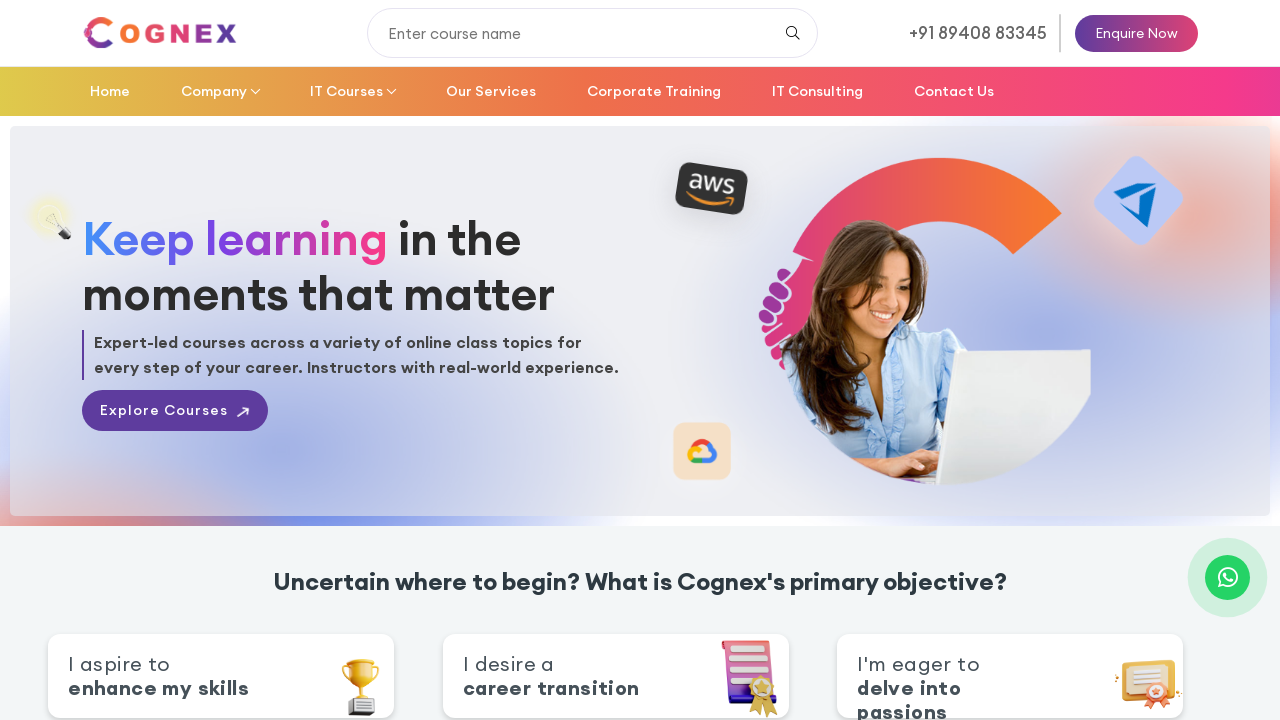

Hovered over 'IT Course' navigation menu item at (352, 91) on a:has-text('IT Course')
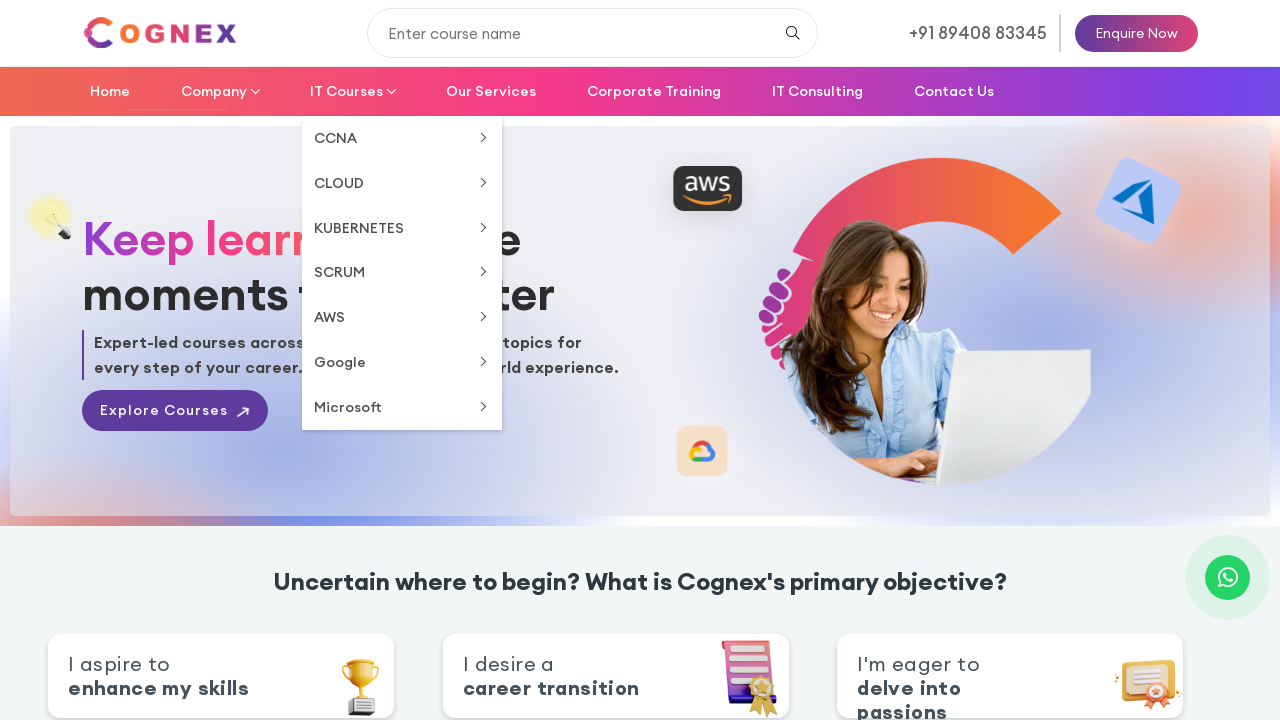

Waited 1 second for dropdown/submenu to display
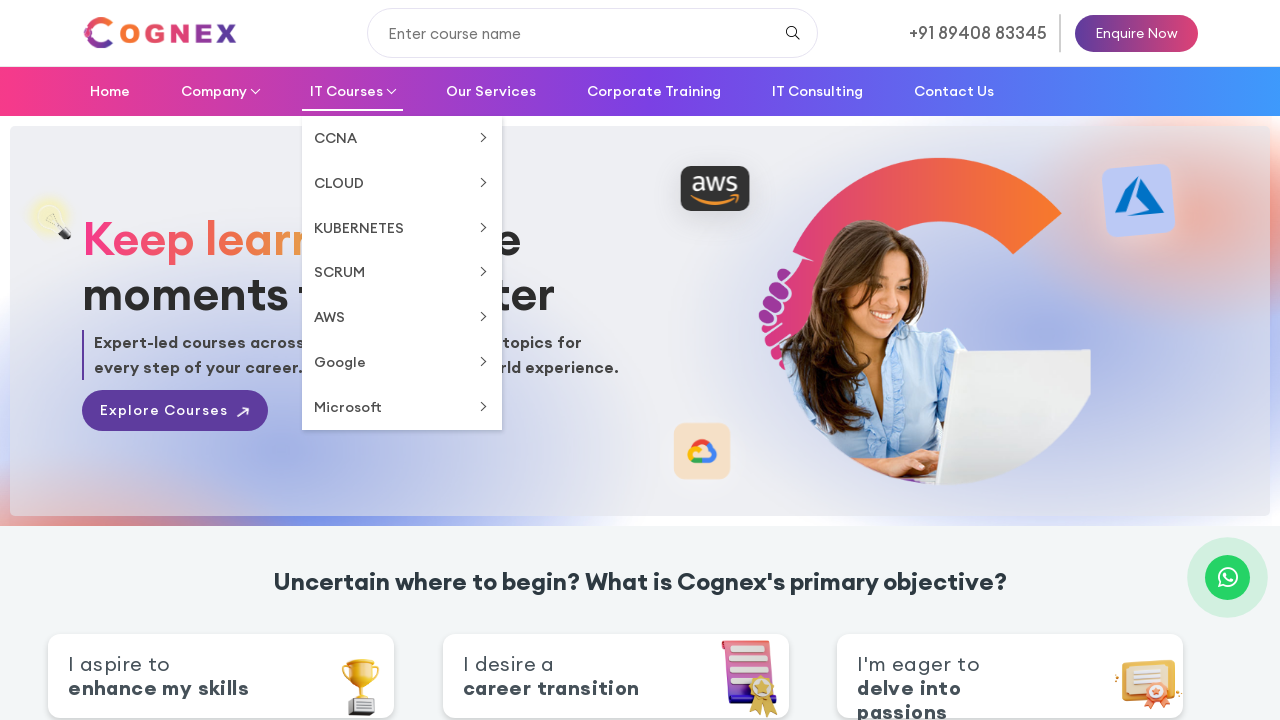

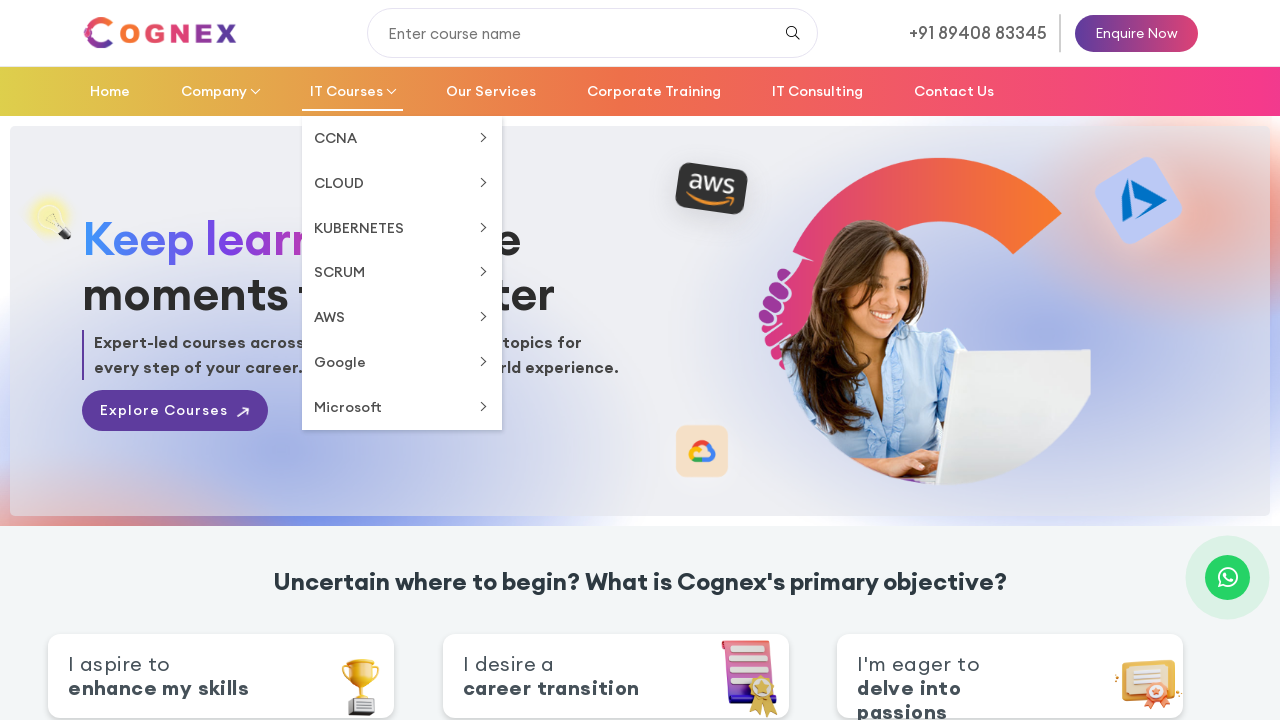